Tests drag and drop functionality by dragging element A to element B using click-and-hold actions, then verifies the elements have swapped positions

Starting URL: https://the-internet.herokuapp.com/drag_and_drop

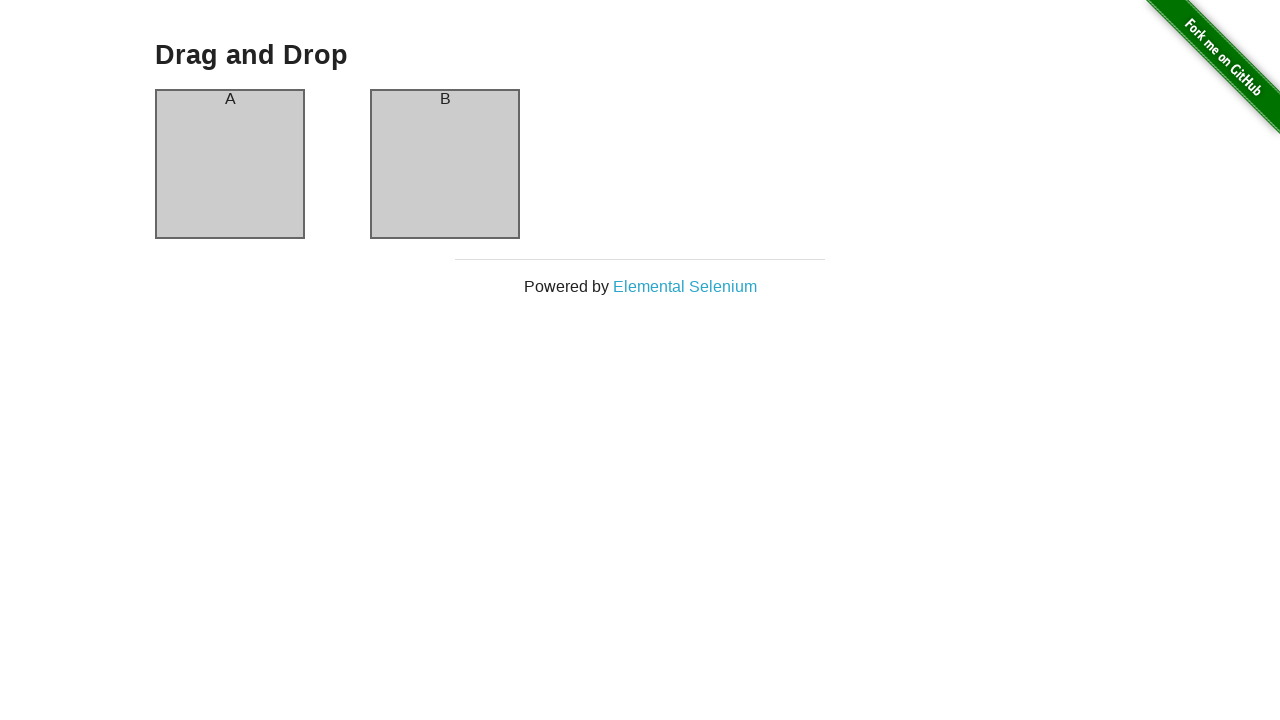

Waited for column A element to be present
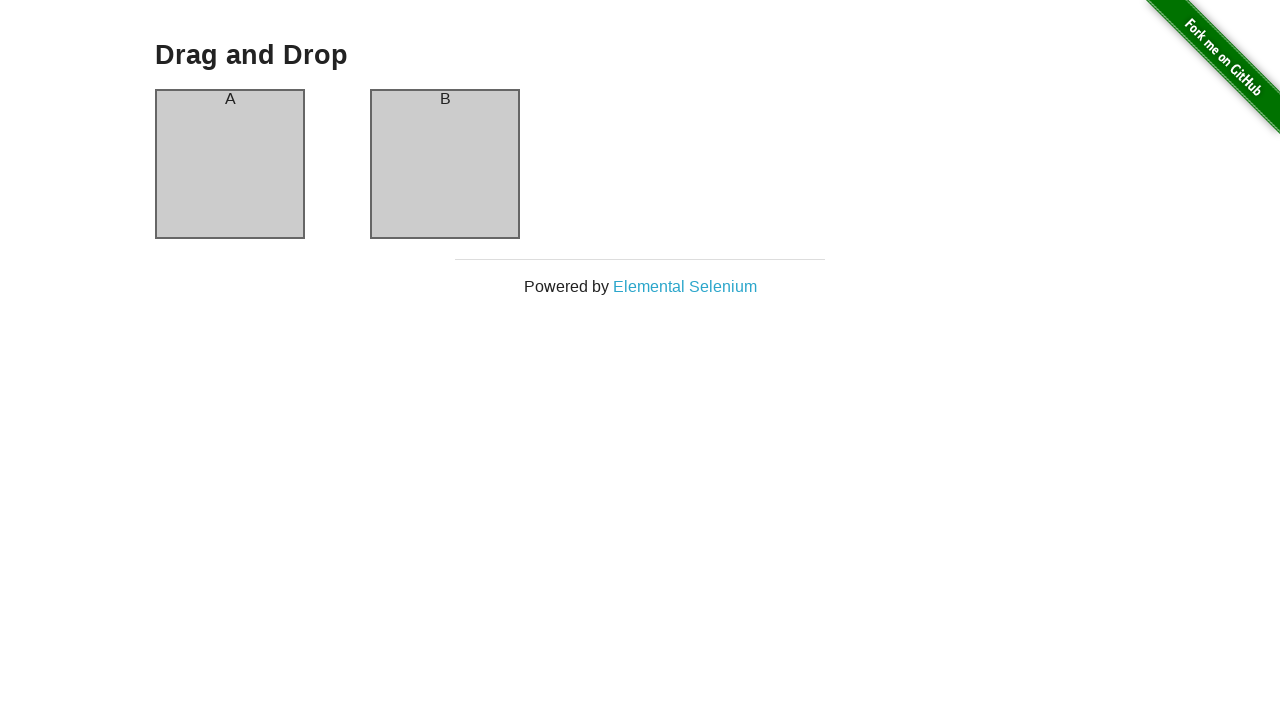

Waited for column B element to be present
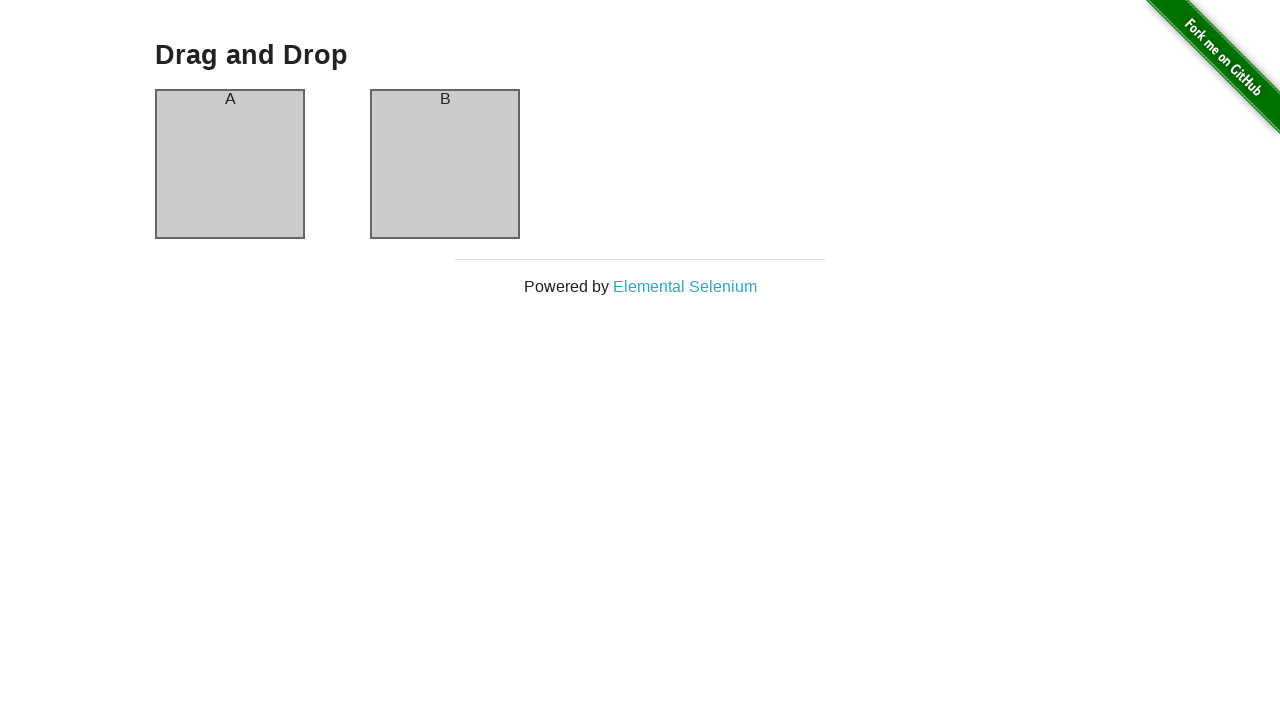

Located source element (column A)
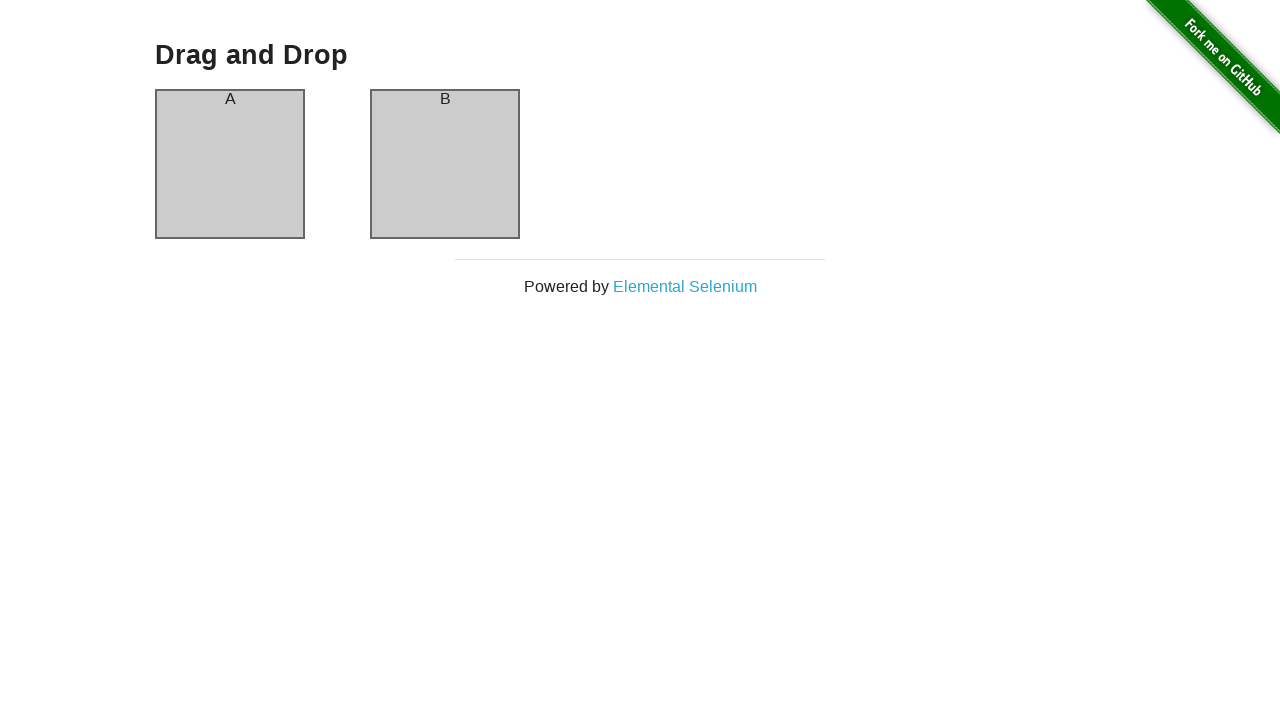

Located target element (column B)
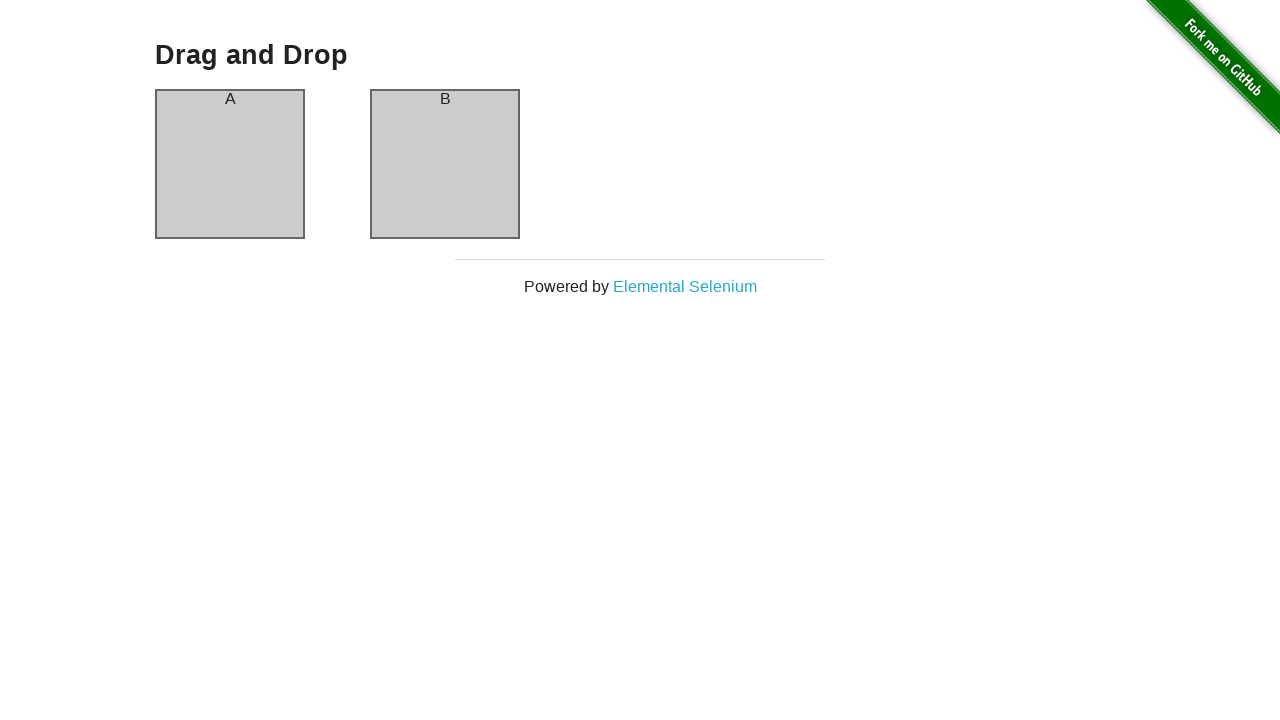

Dragged element A to element B at (445, 164)
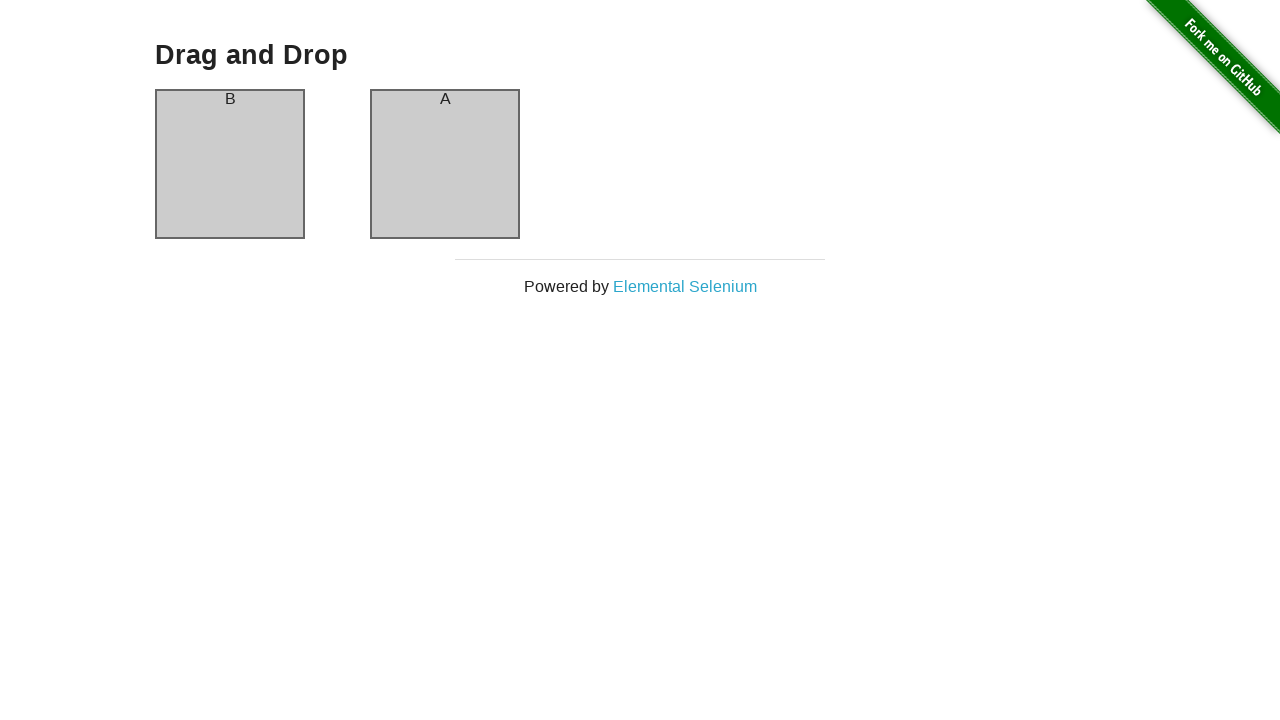

Verified column A now contains 'B' after drag and drop
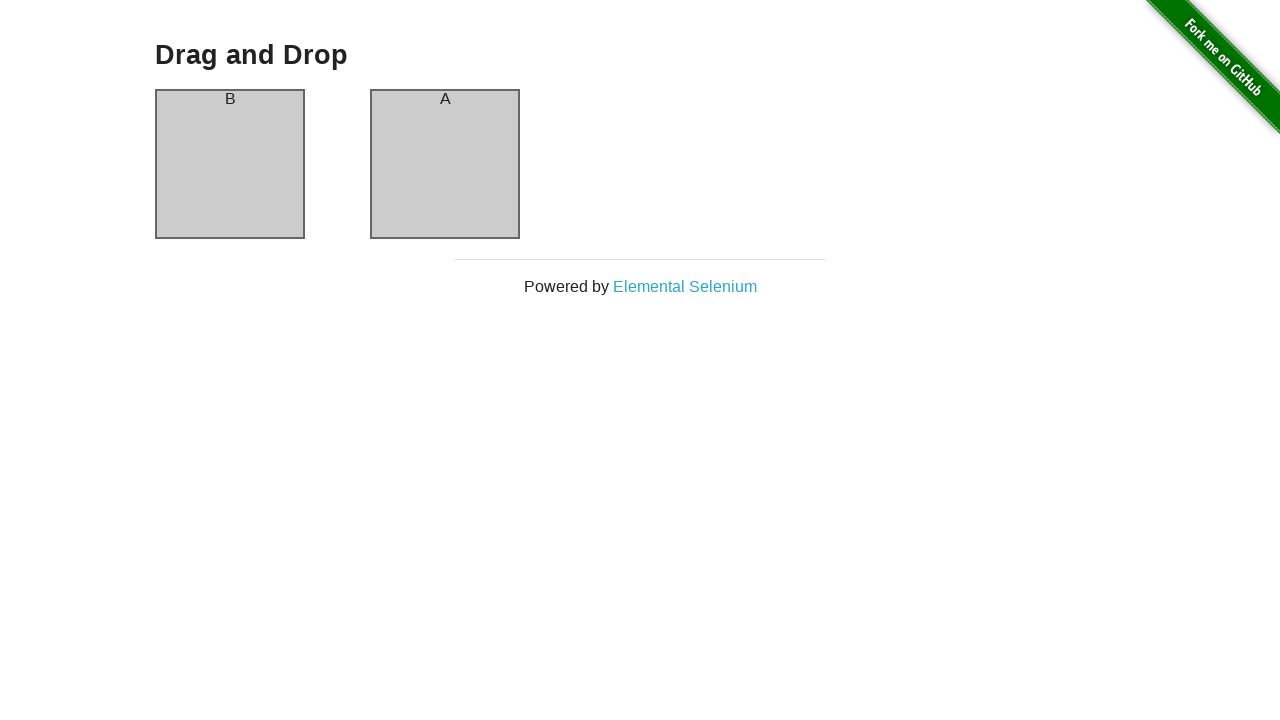

Verified column B now contains 'A' after drag and drop - swap complete
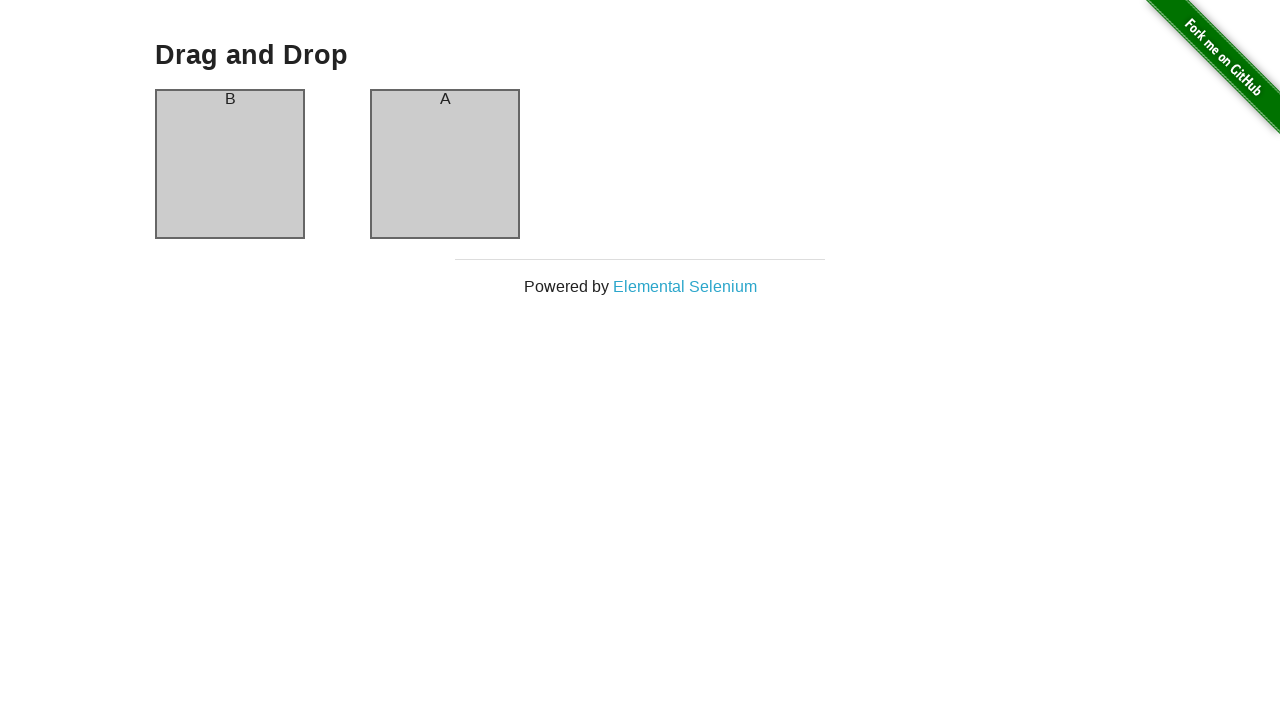

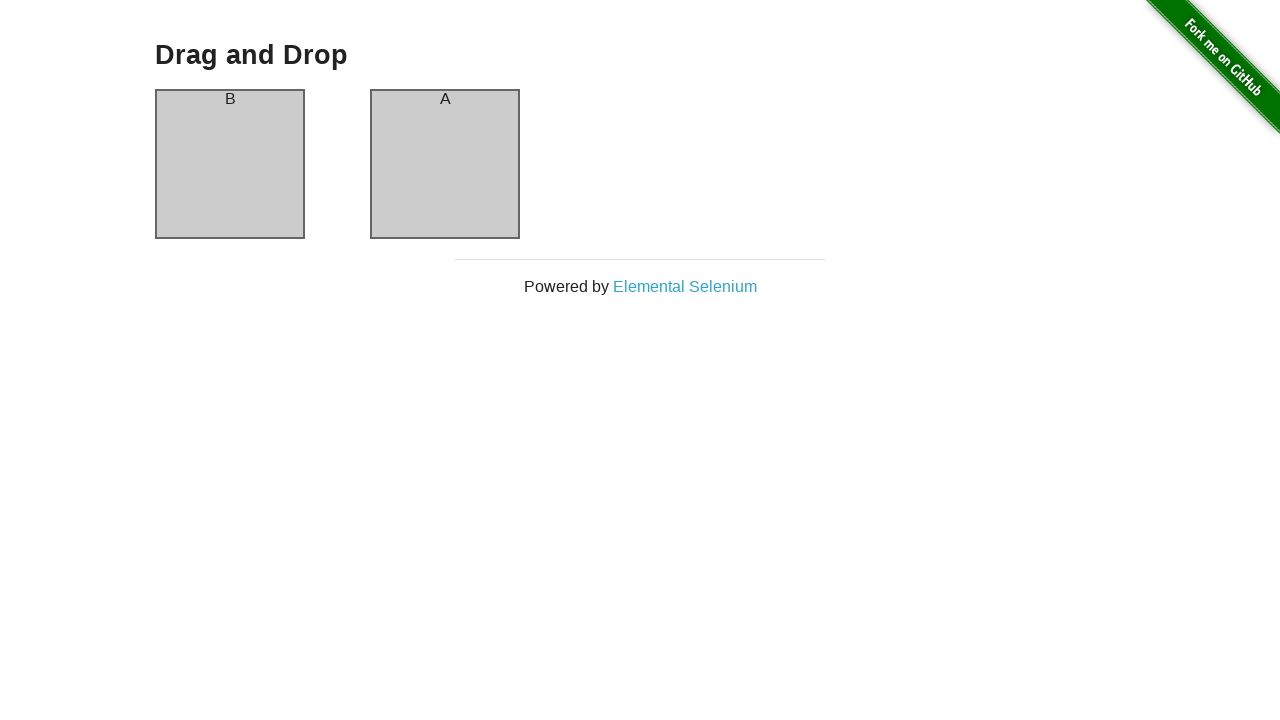